Tests clearing the completed state of all items by checking and unchecking toggle-all

Starting URL: https://demo.playwright.dev/todomvc

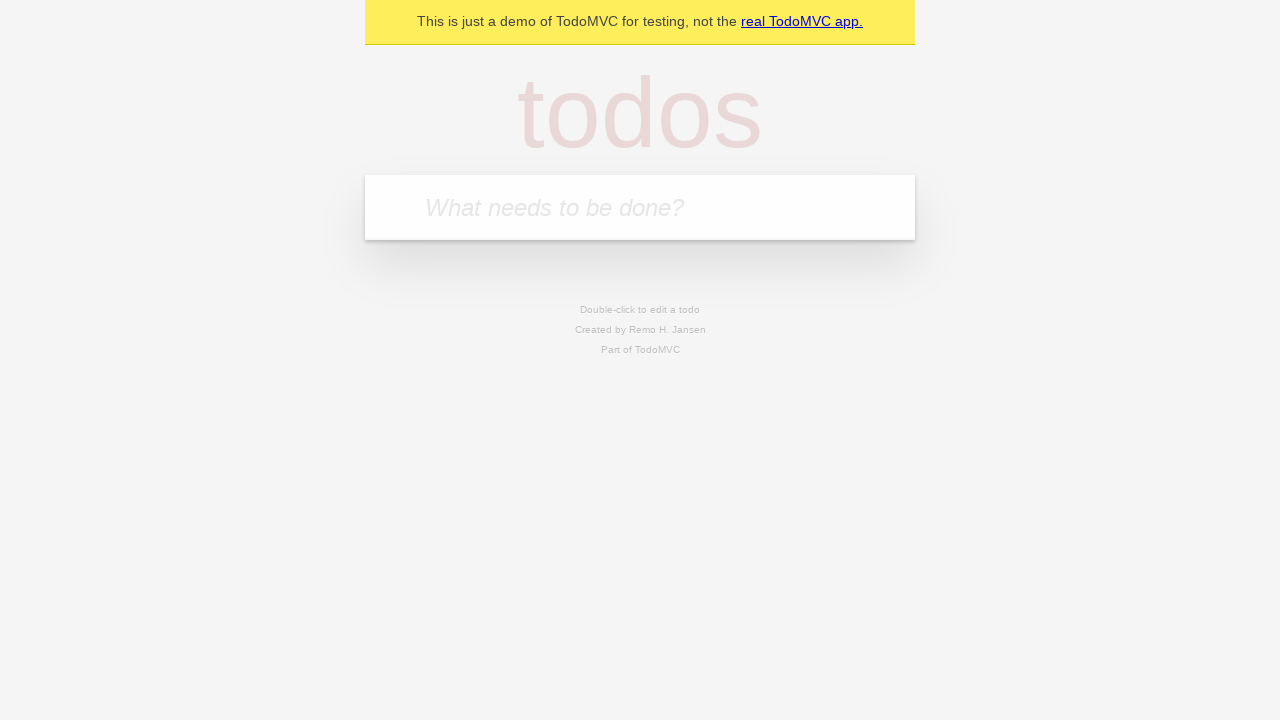

Filled first todo input with 'buy some cheese' on .new-todo
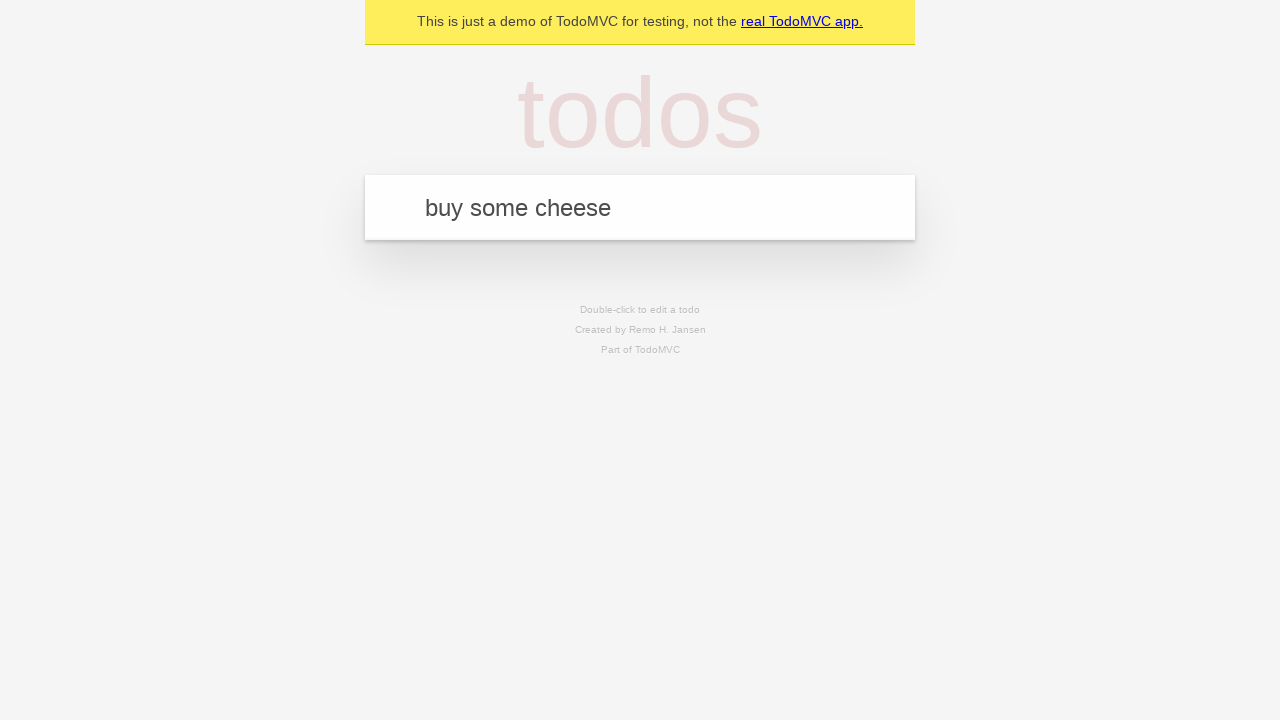

Pressed Enter to create first todo item on .new-todo
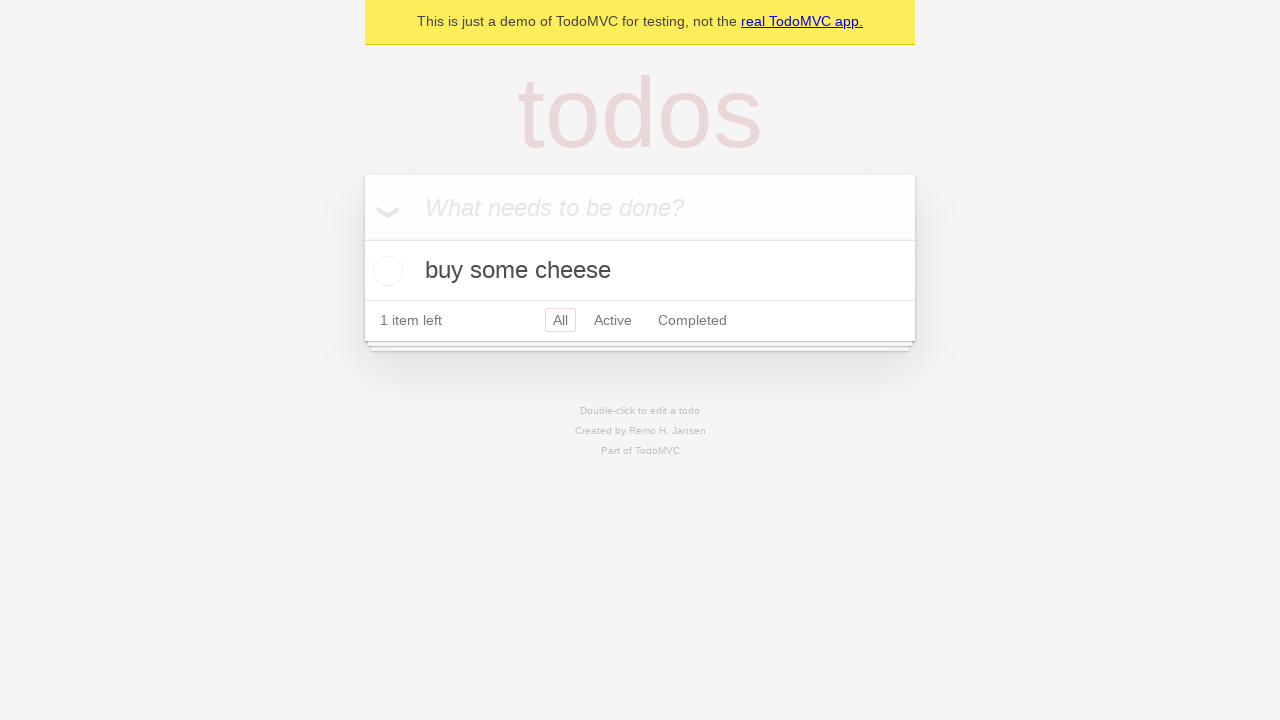

Filled second todo input with 'feed the cat' on .new-todo
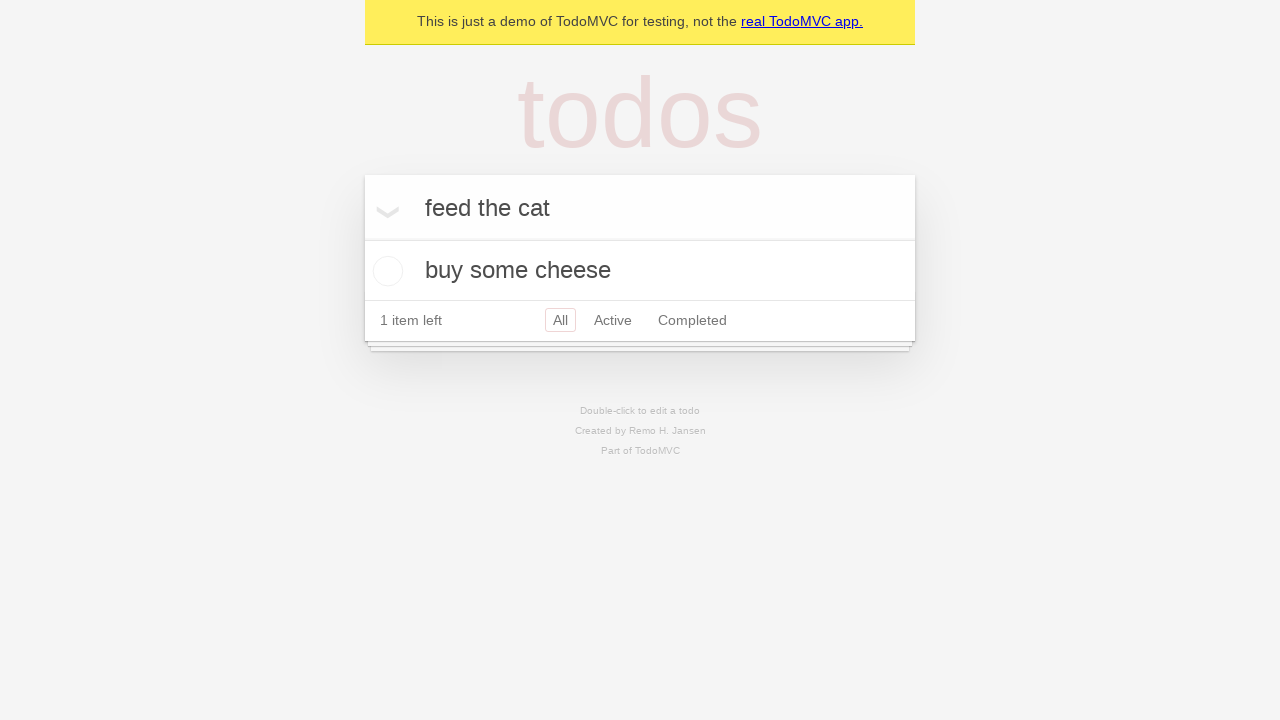

Pressed Enter to create second todo item on .new-todo
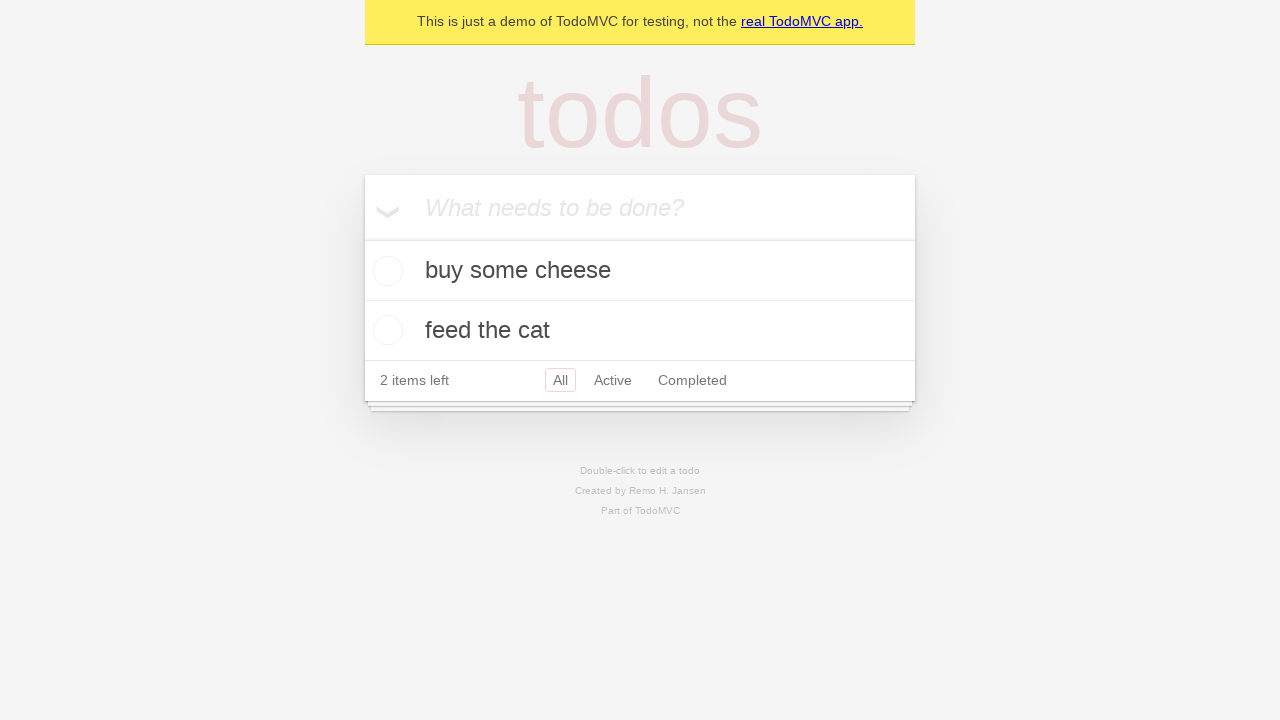

Filled third todo input with 'book a doctors appointment' on .new-todo
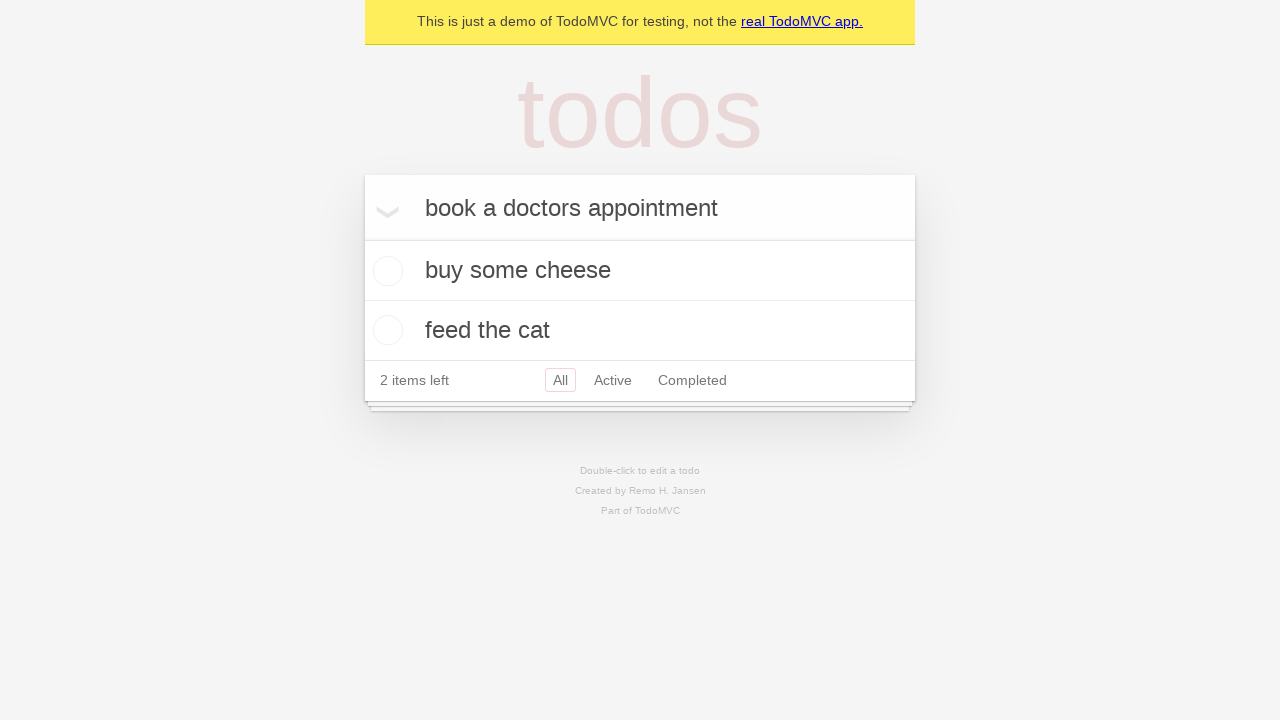

Pressed Enter to create third todo item on .new-todo
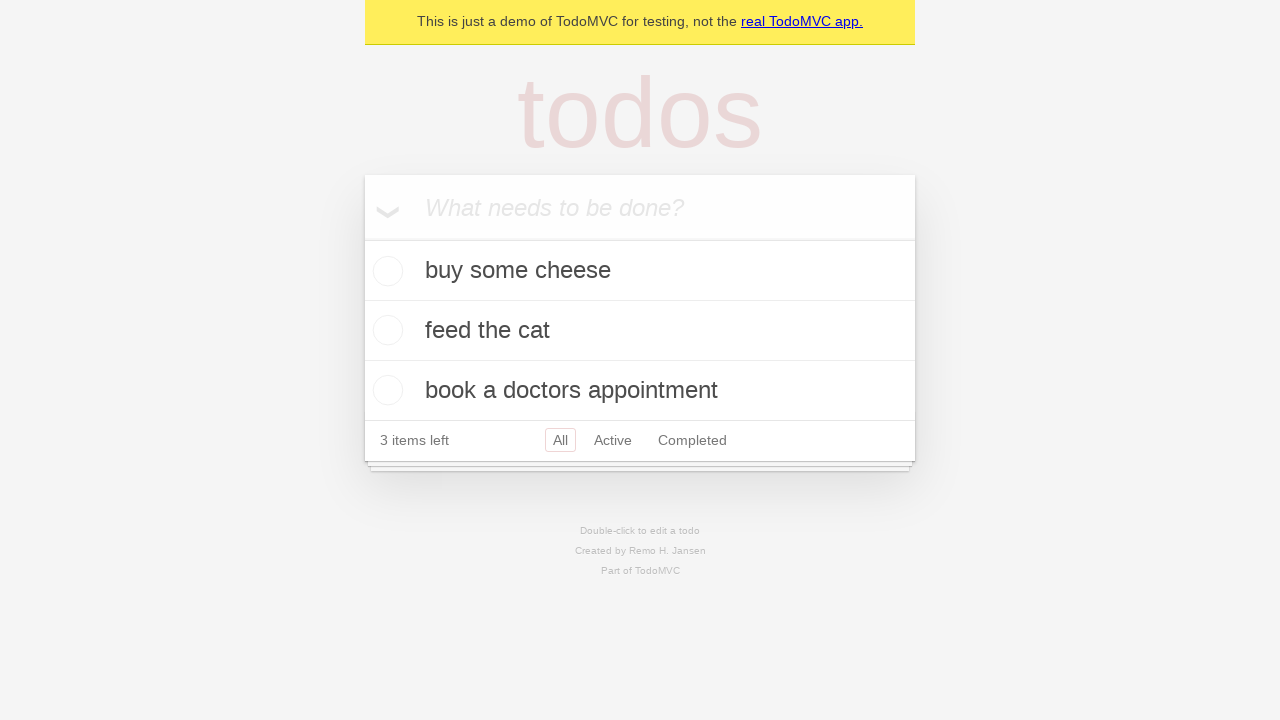

Checked toggle-all to mark all todos as complete at (362, 238) on .toggle-all
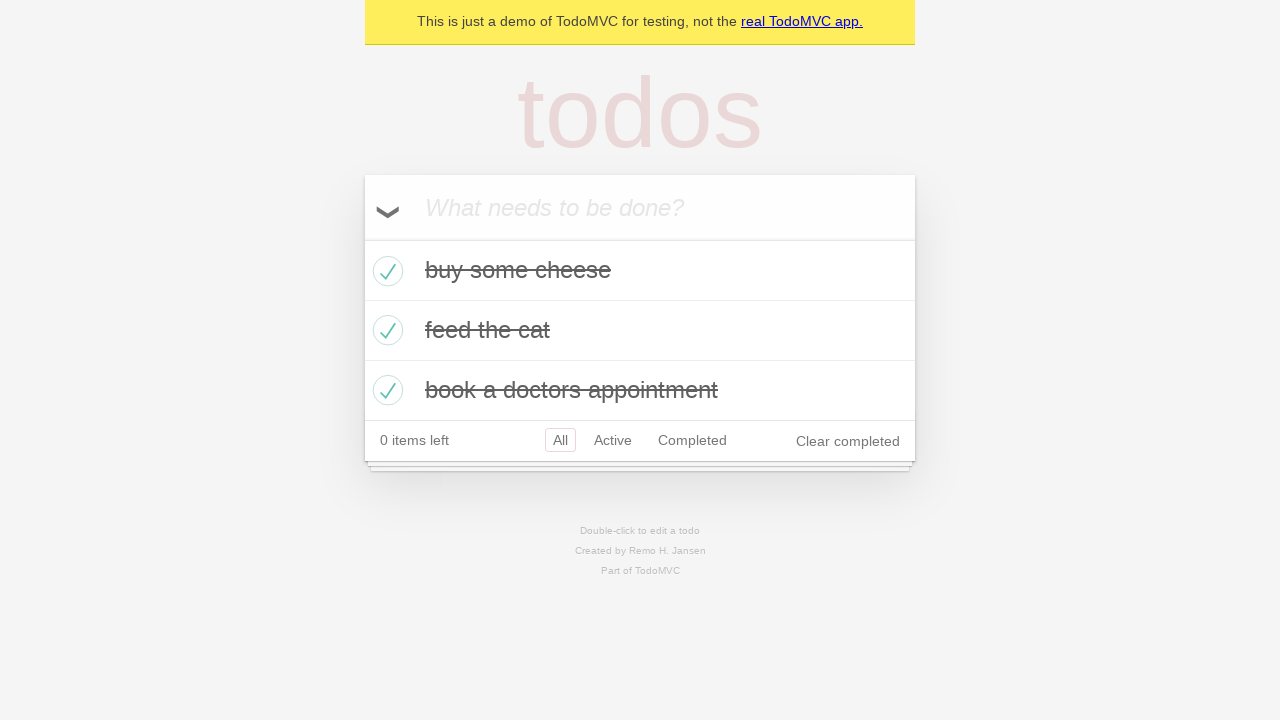

Unchecked toggle-all to clear completed state of all todos at (362, 238) on .toggle-all
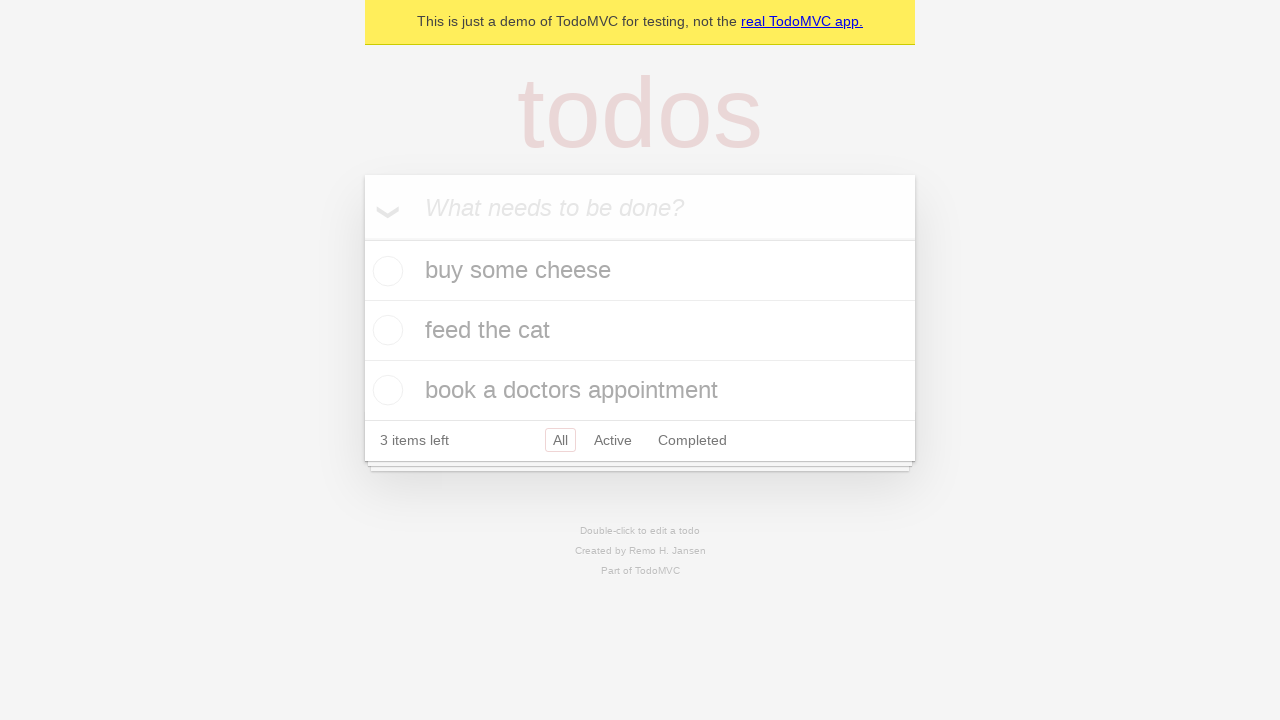

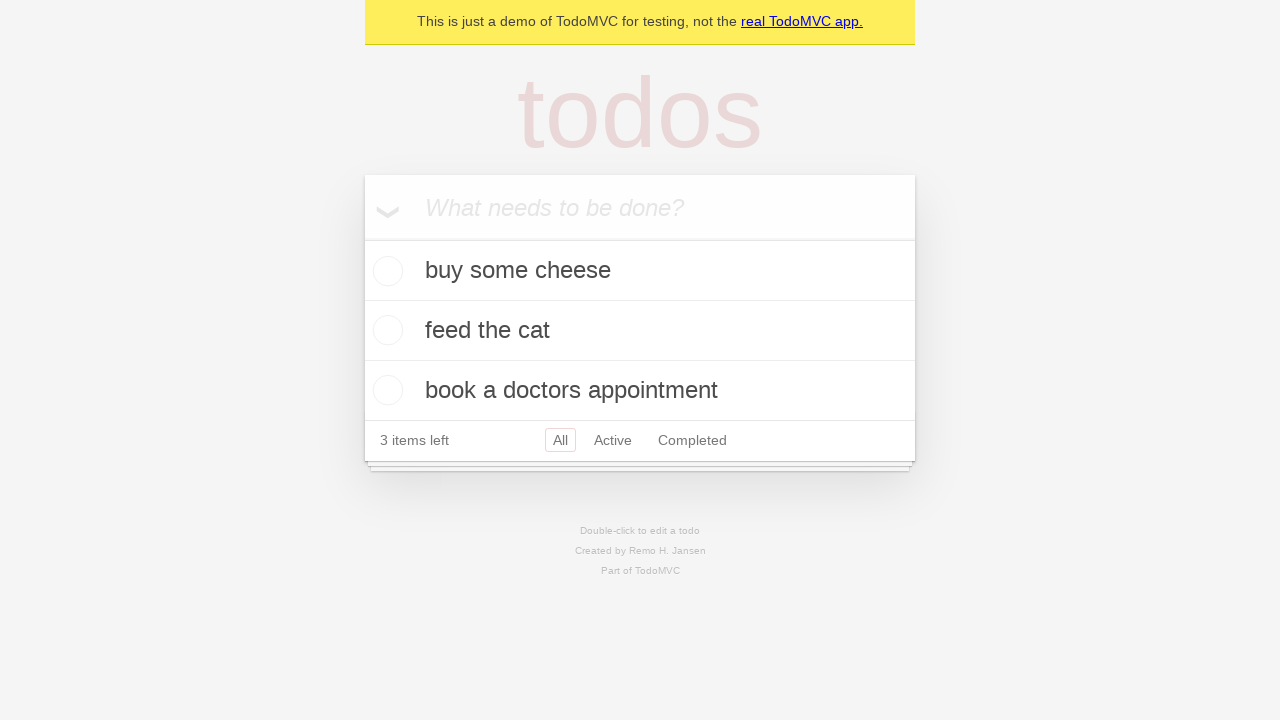